Tests overlay interaction by clicking a button to show an overlay and verifying that elements behind the overlay cannot be clicked

Starting URL: https://www.w3schools.com/howto/howto_css_overlay.asp

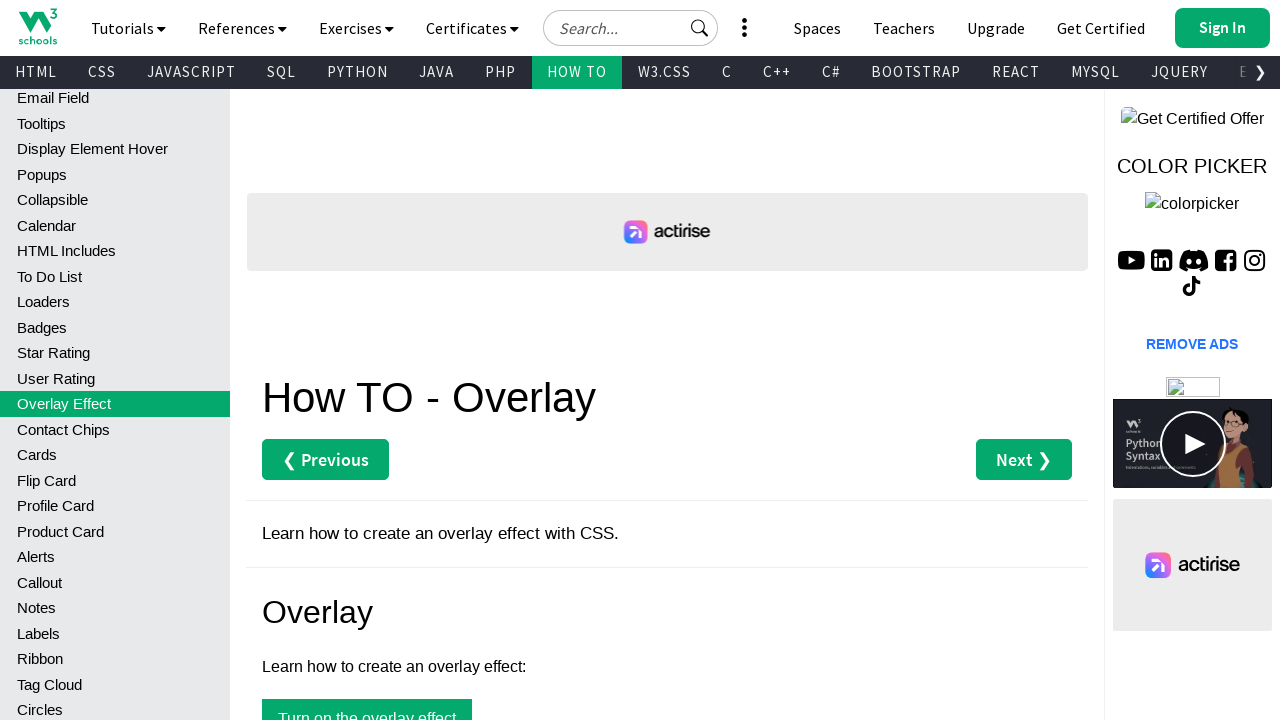

Clicked 'Turn on the overlay effect' button at (367, 700) on xpath=//button[.='Turn on the overlay effect']
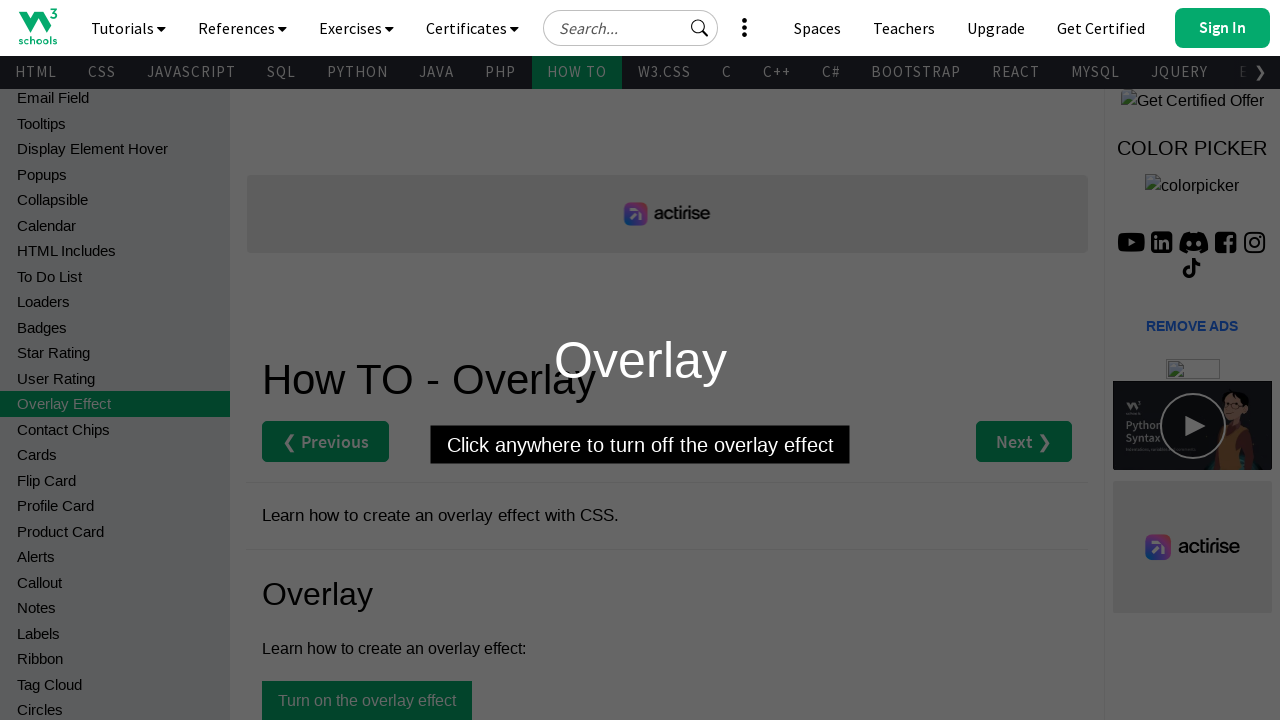

Overlay element became visible
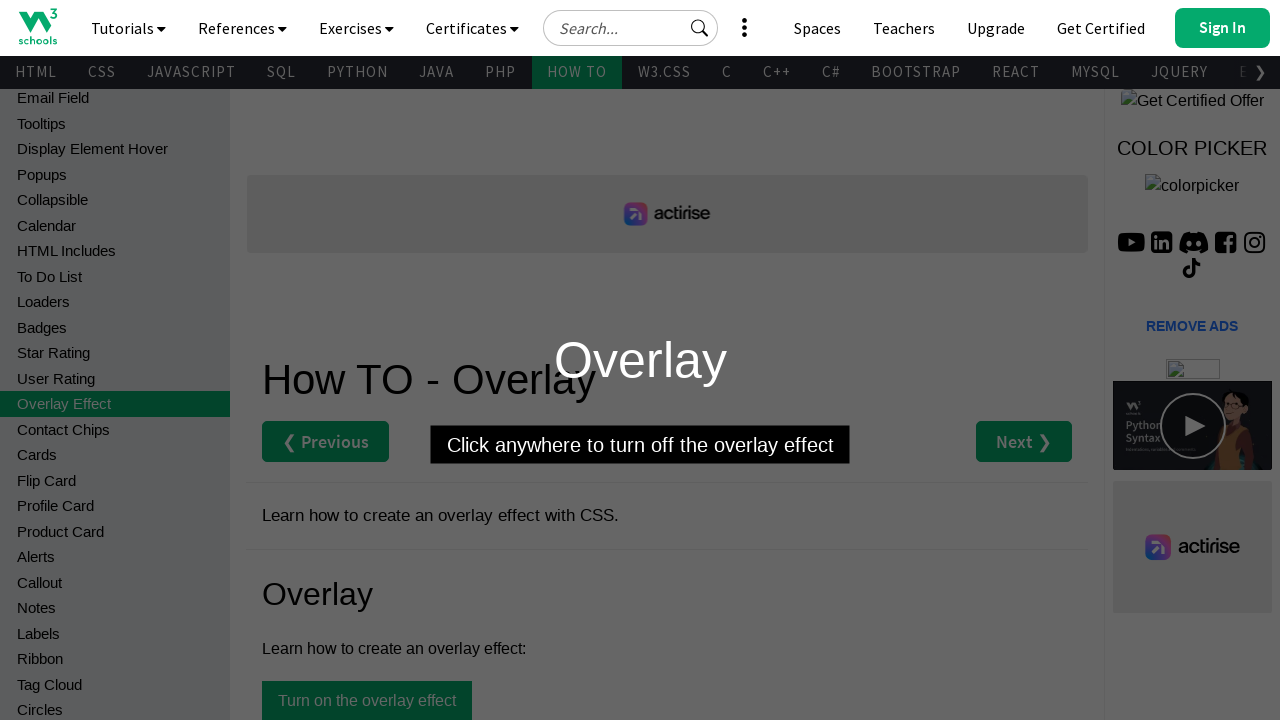

Checked if overlay is visible
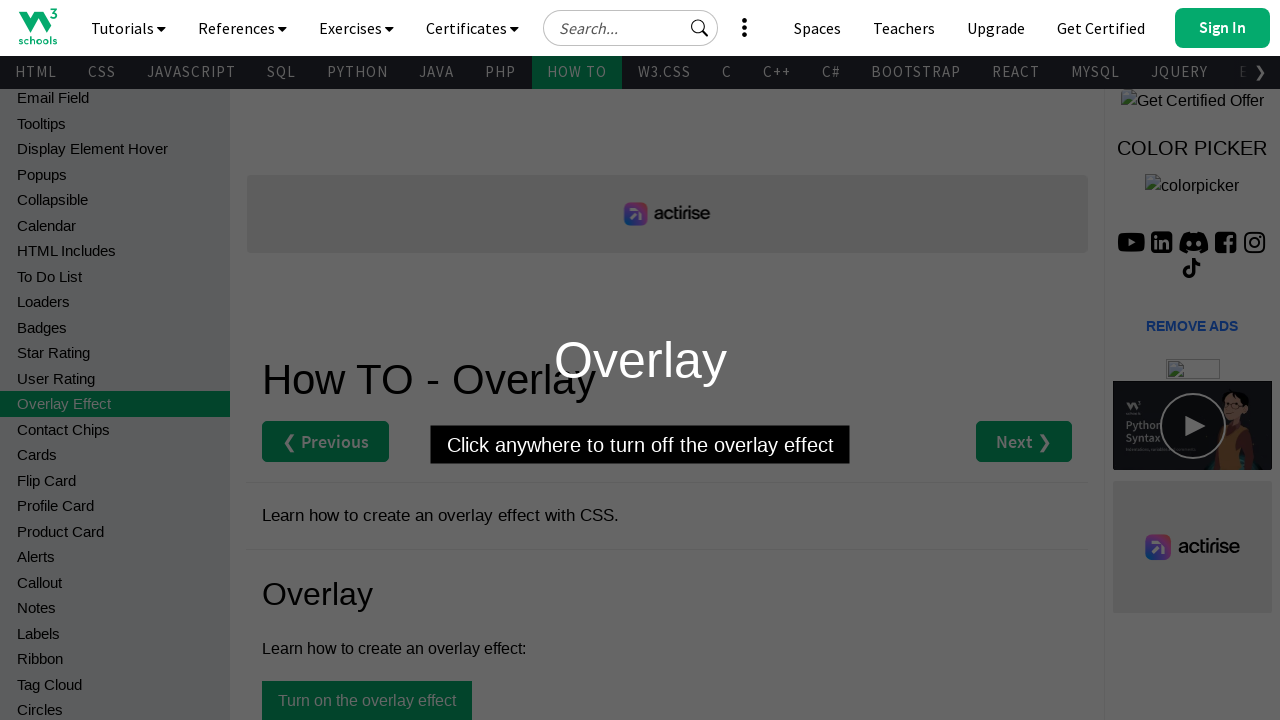

Verified that overlay is visible and blocking interactions
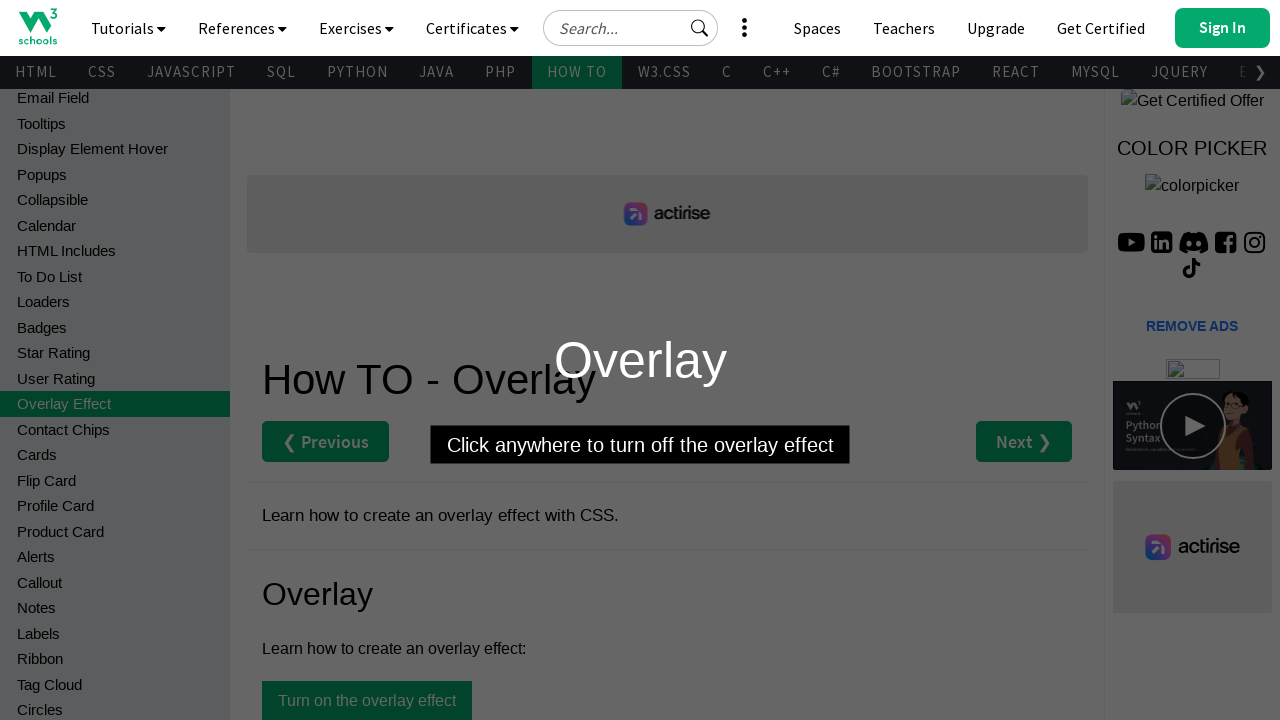

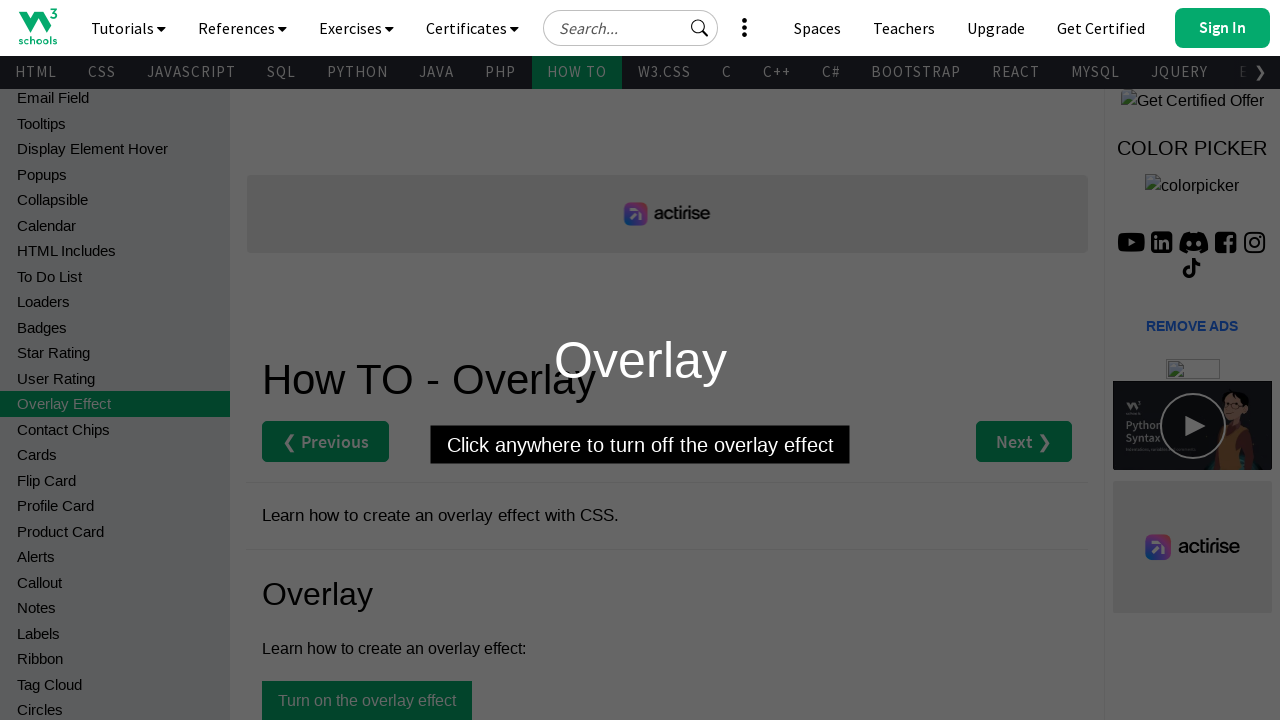